Tests a registration form by filling in required fields (first name, last name, email) and verifying successful registration message

Starting URL: http://suninjuly.github.io/registration1.html

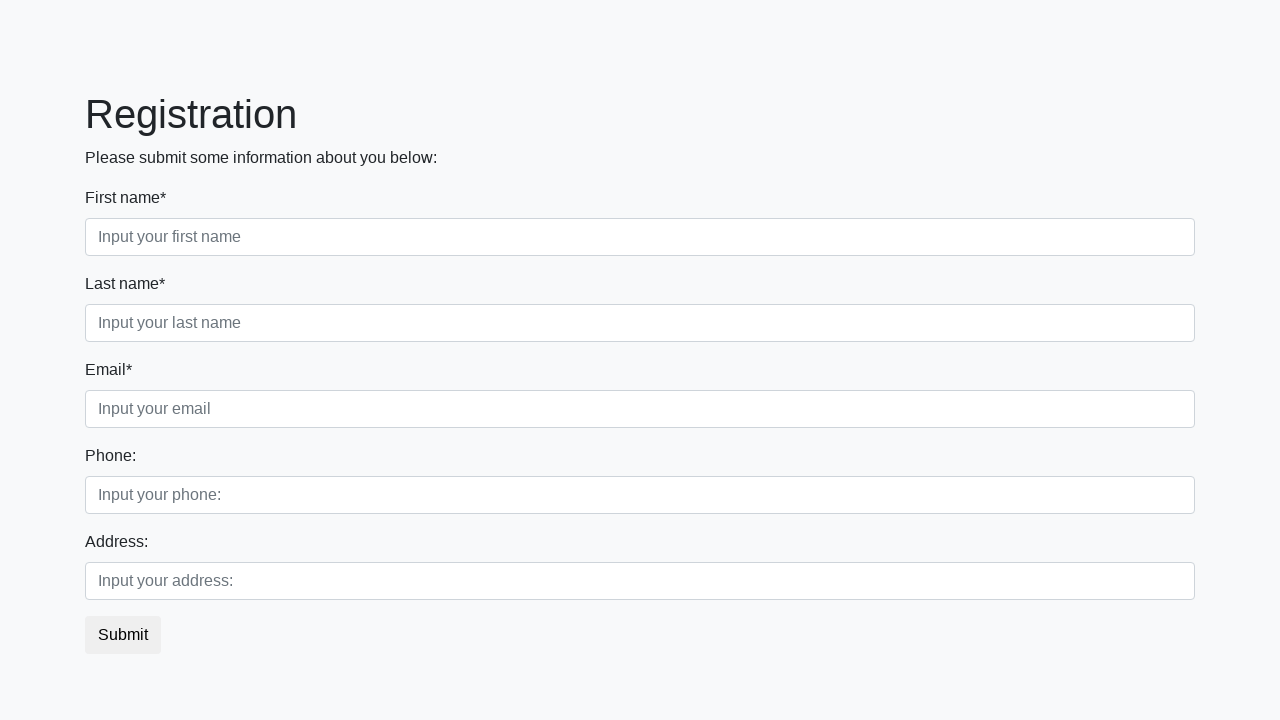

Filled first name field with 'Firstname' on input.first[required]
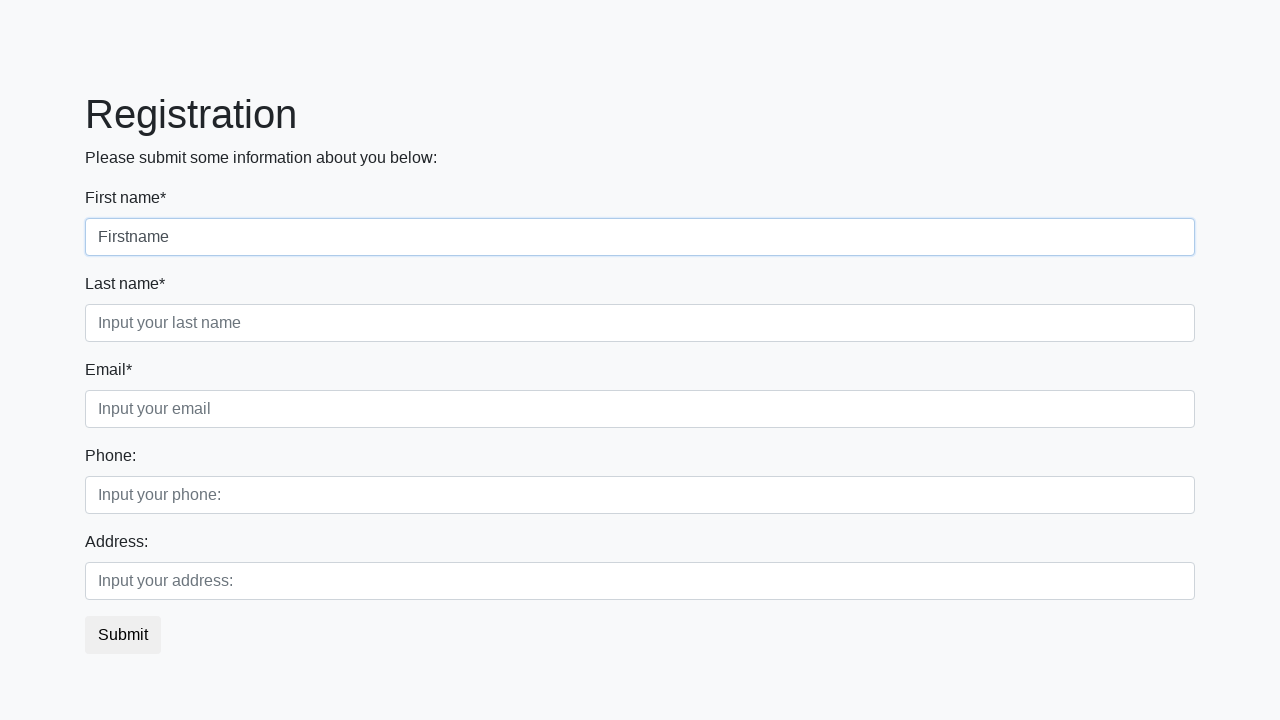

Filled last name field with 'Lastname' on input.second[required]
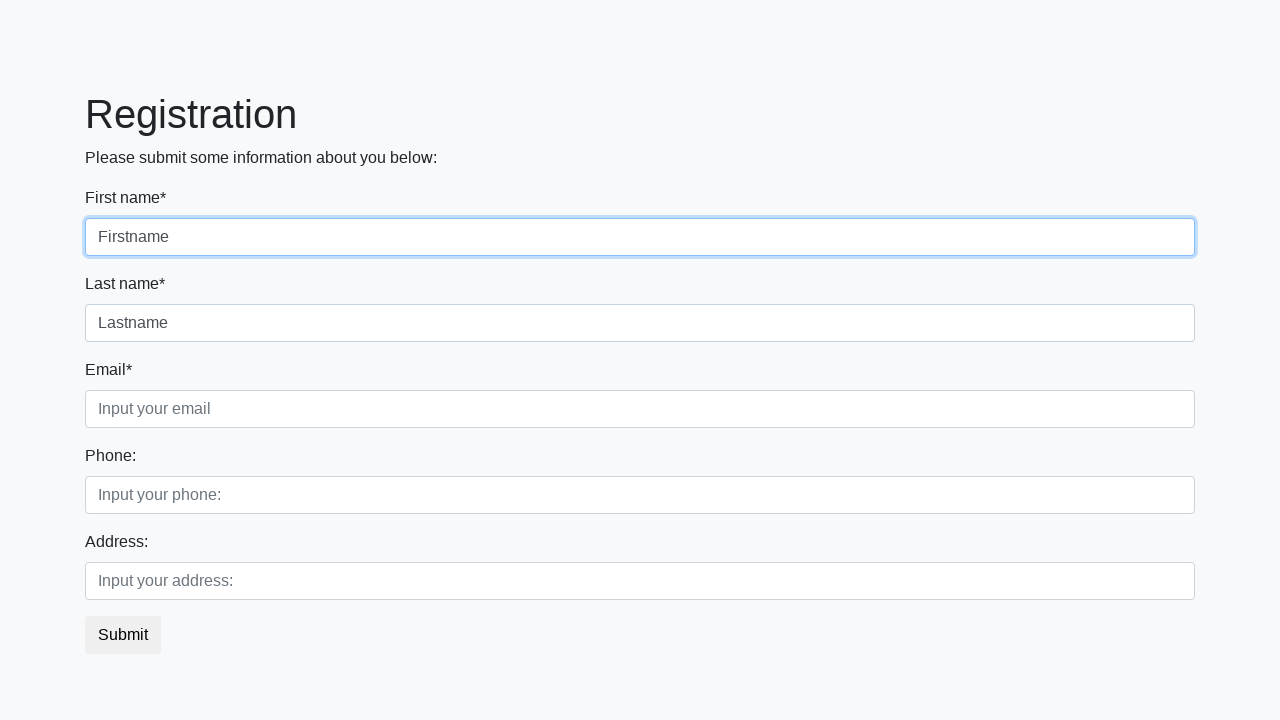

Filled email field with 'email@example.com' on input.third[required]
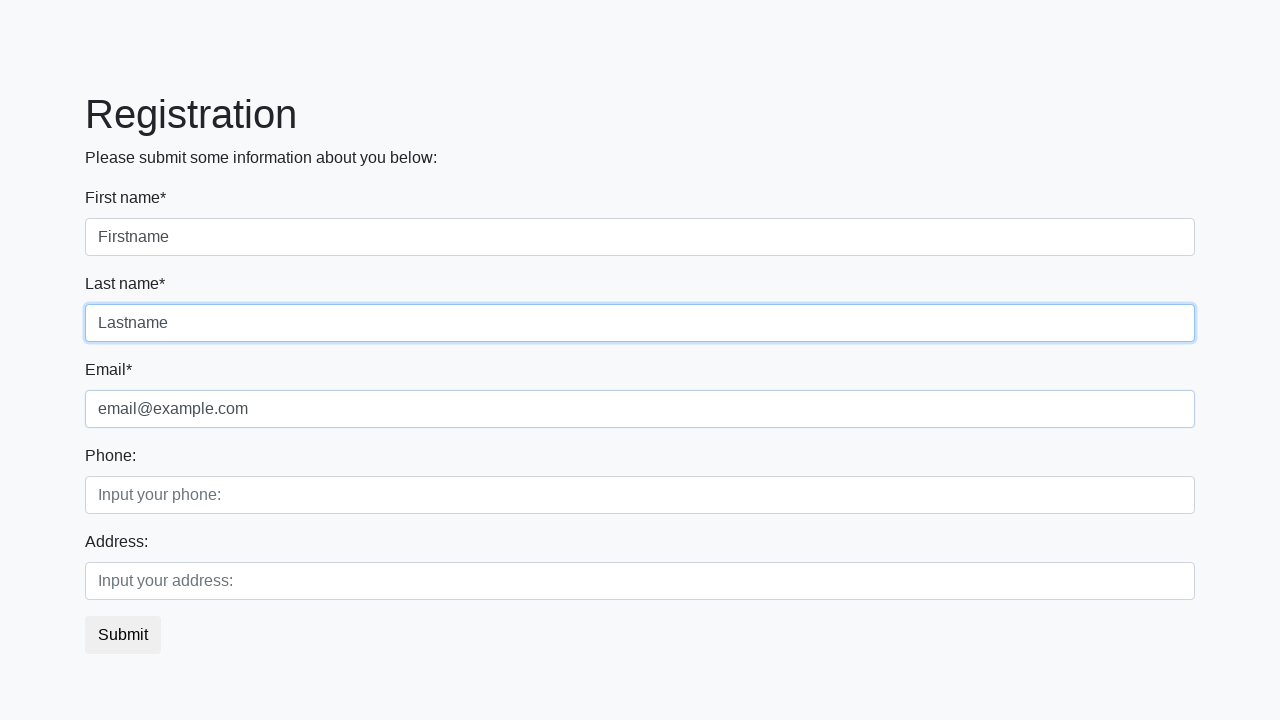

Clicked submit button to register at (123, 635) on button.btn
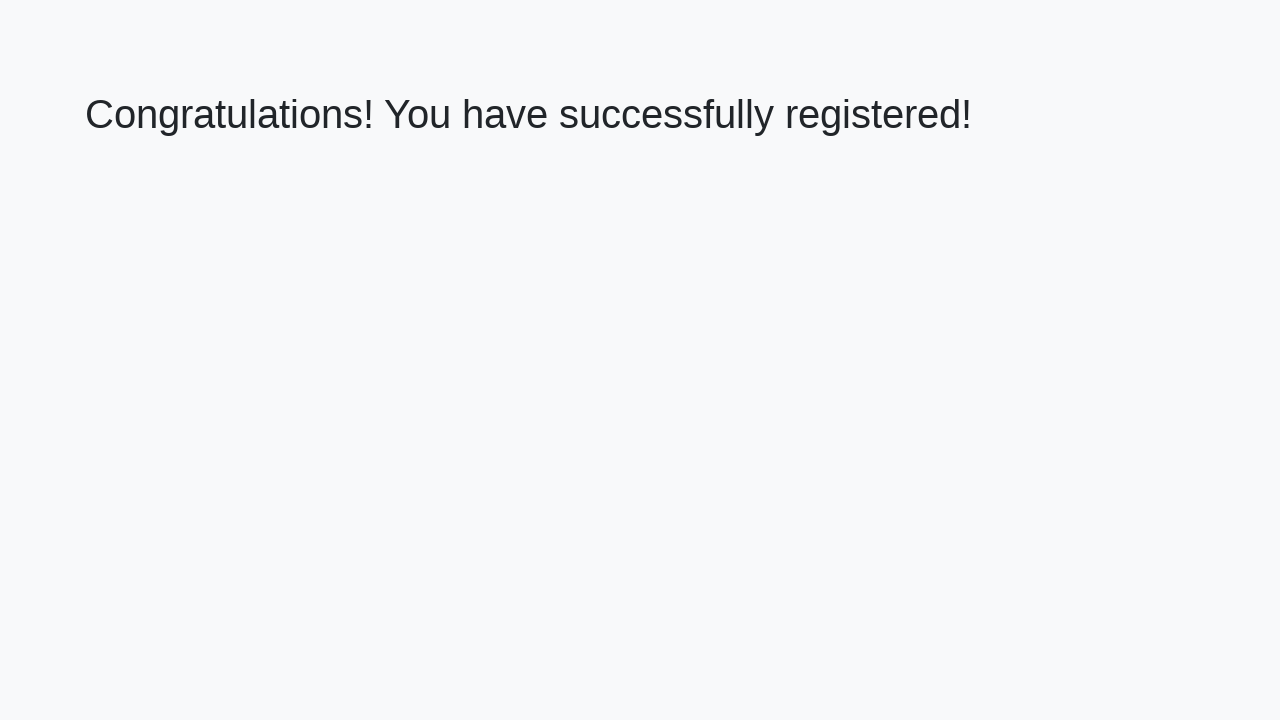

Success message header loaded
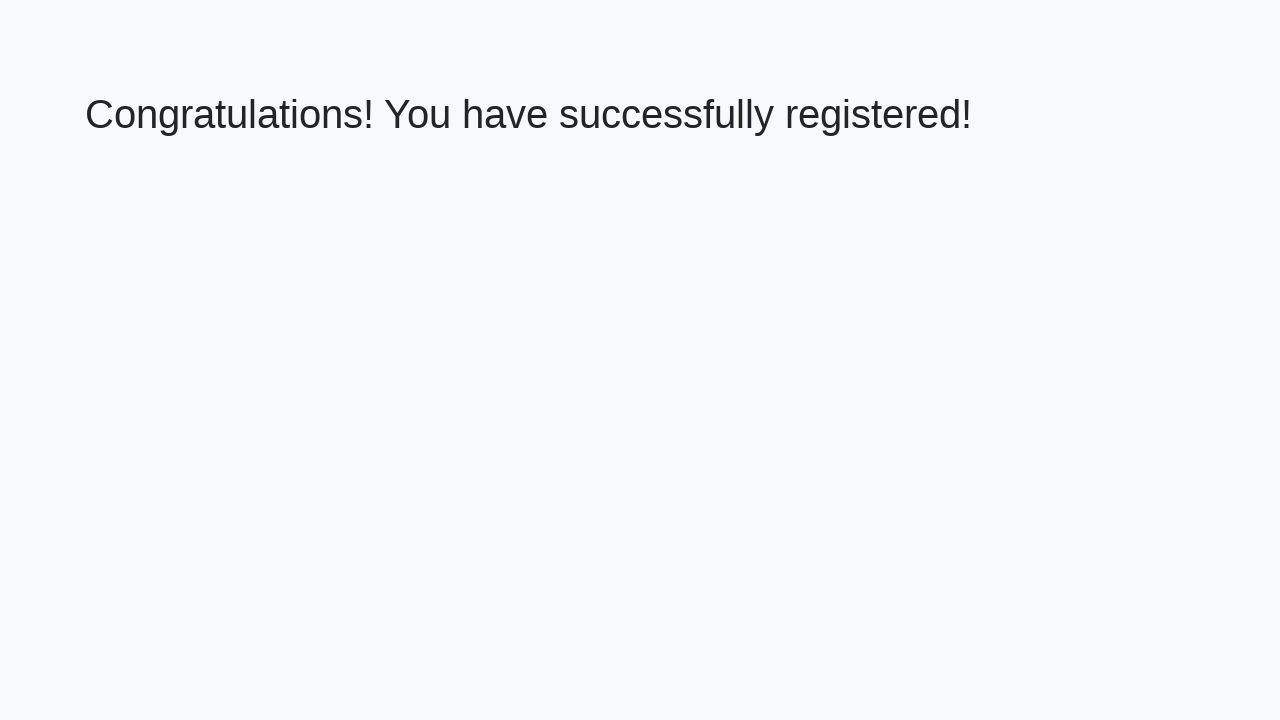

Retrieved success message text
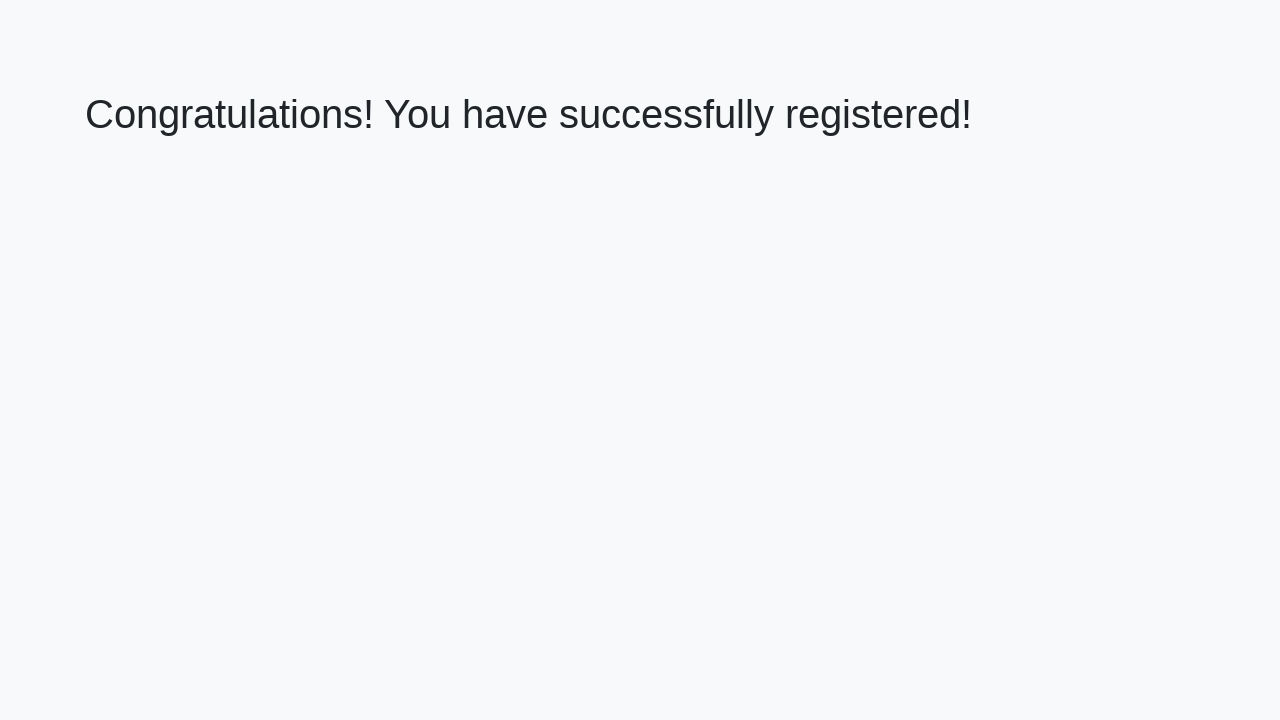

Verified success message: 'Congratulations! You have successfully registered!'
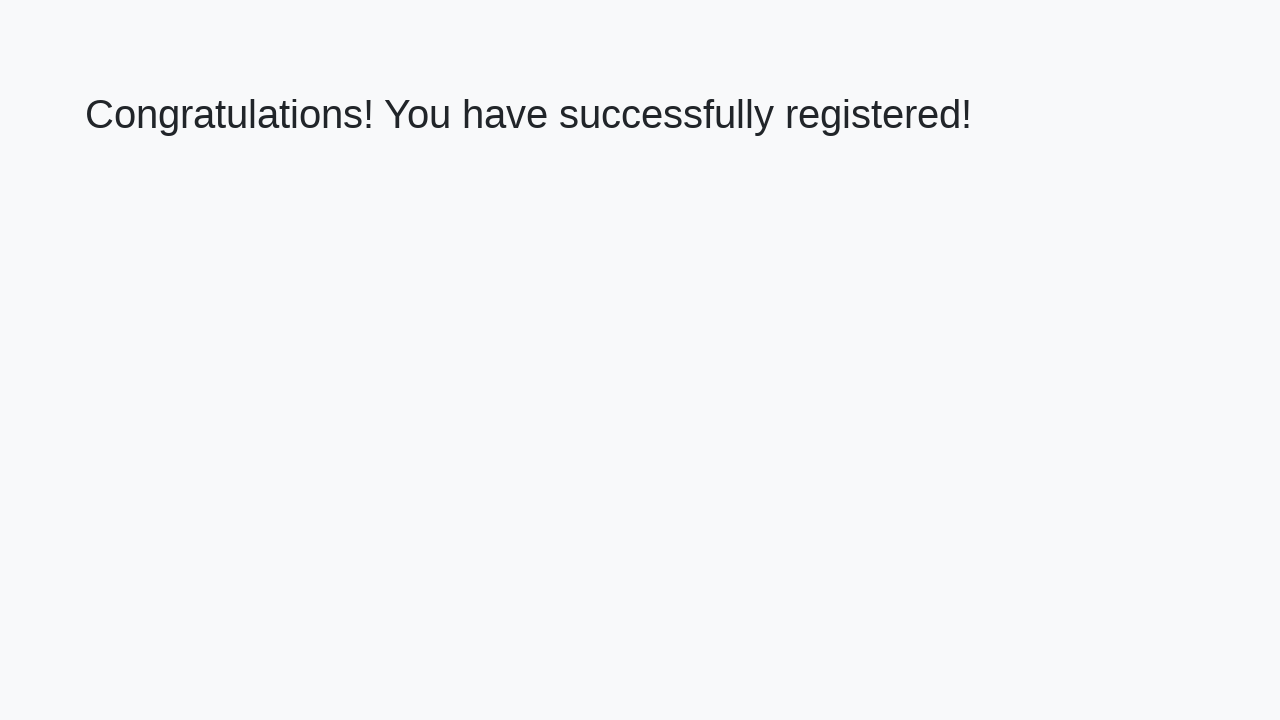

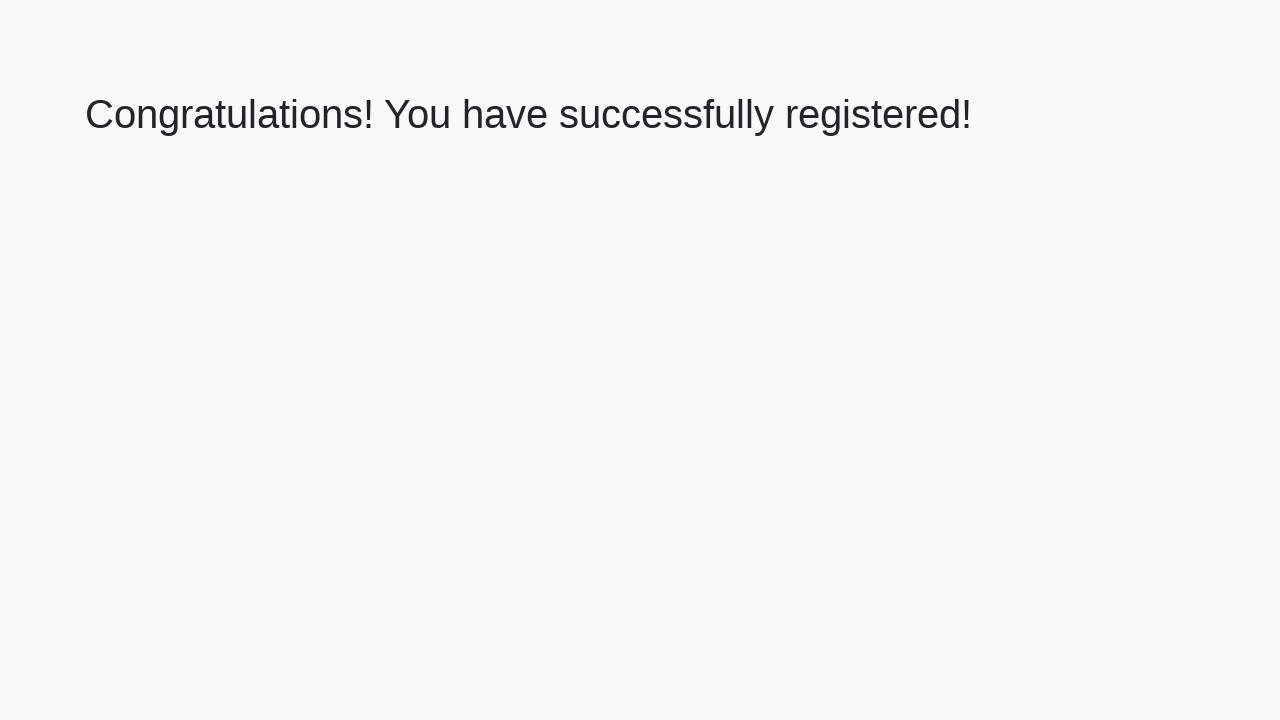